Tests that the first name field has a maximum length limit of 25 characters

Starting URL: https://demoqa.com/webtables

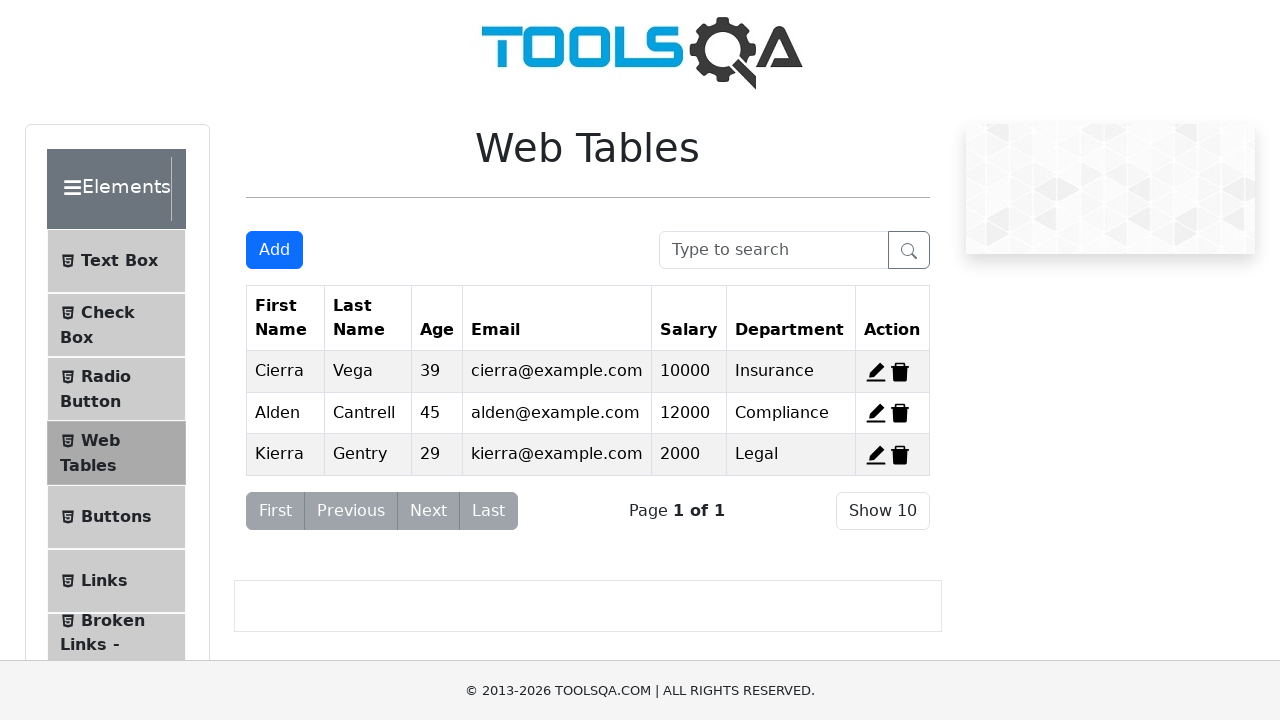

Clicked Add button to open modal at (274, 250) on #addNewRecordButton
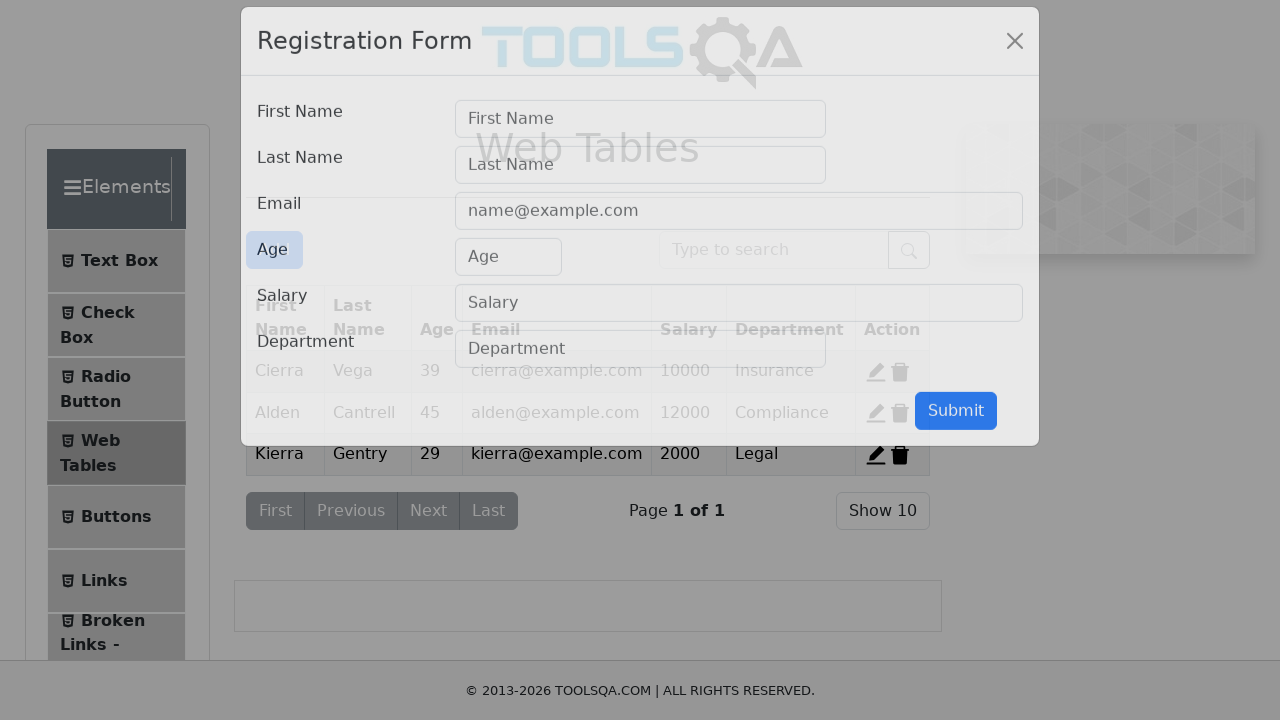

Entered long string (31 characters) in first name field on #firstName
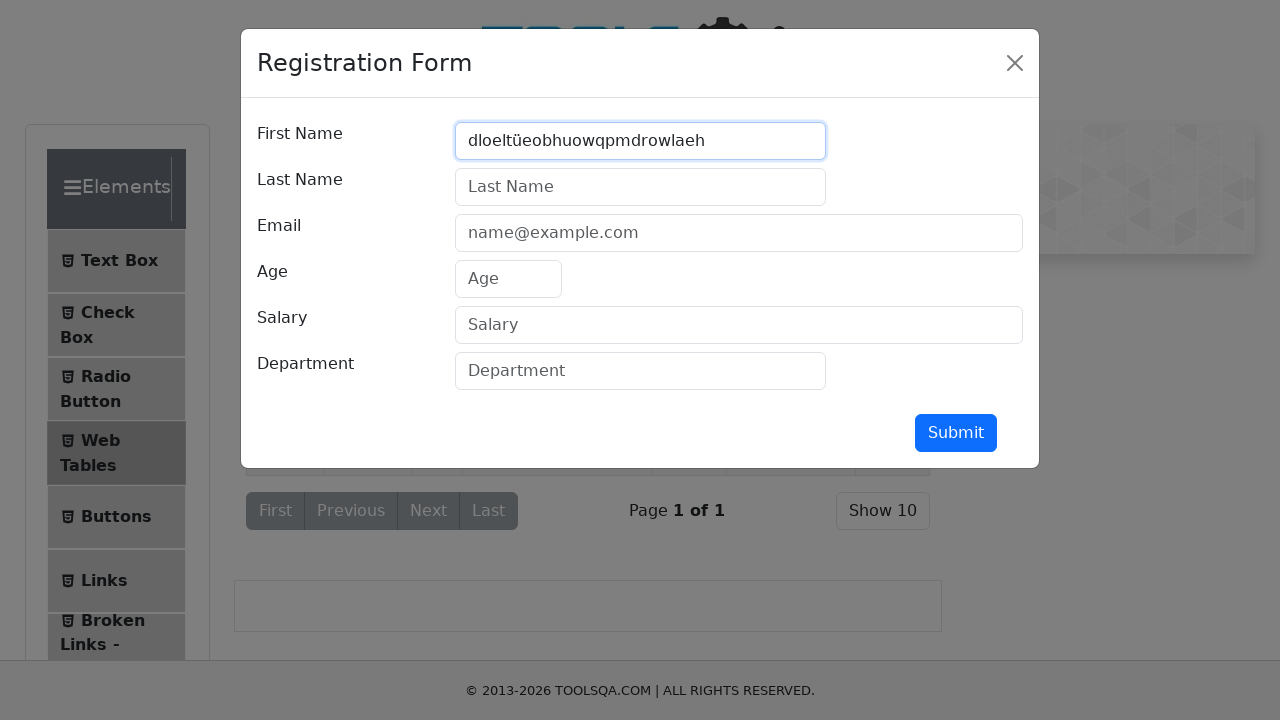

Verified first name field is truncated to 25 characters maximum
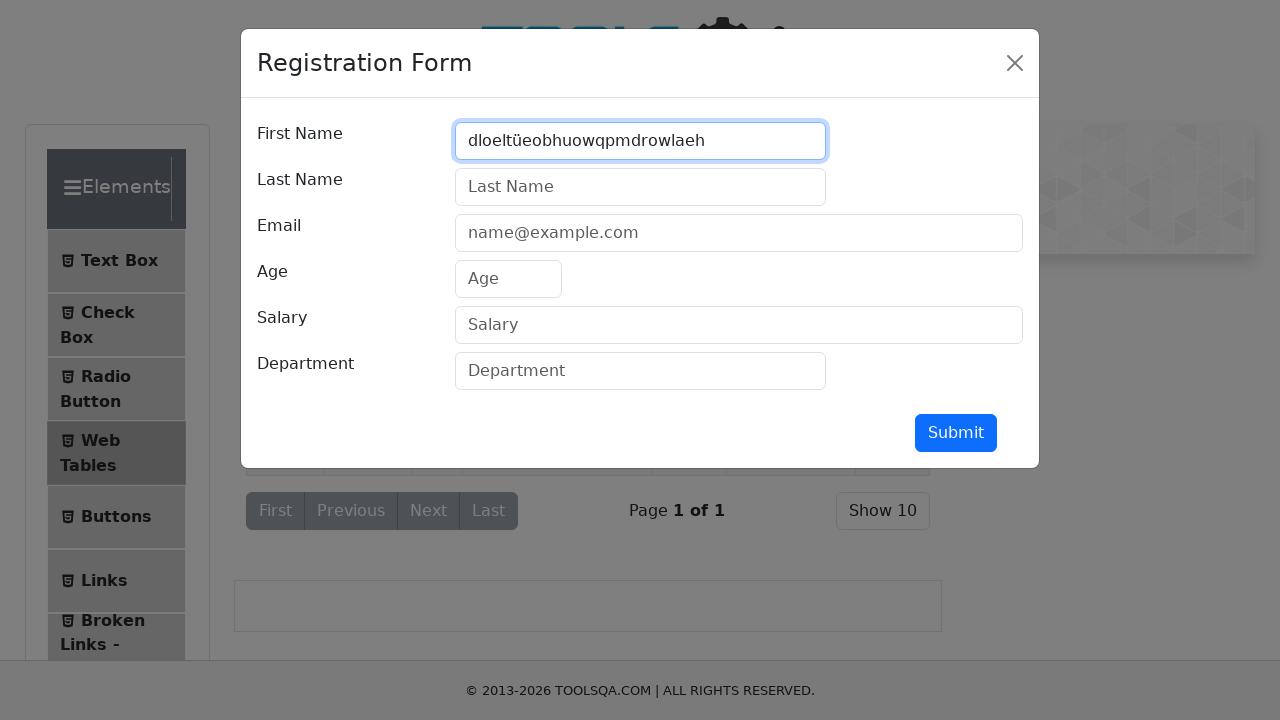

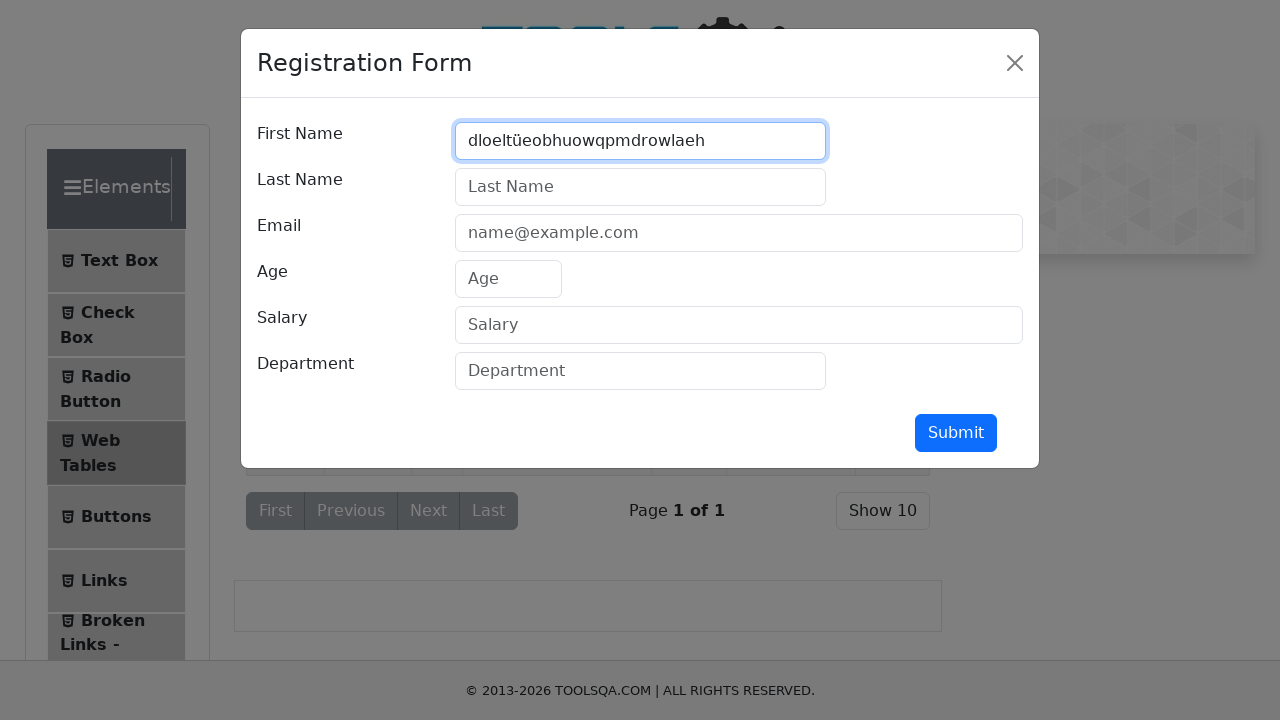